Tests input filter functionality by entering an email address into an email input field

Starting URL: https://www.selenium.dev/selenium/web/inputs.html

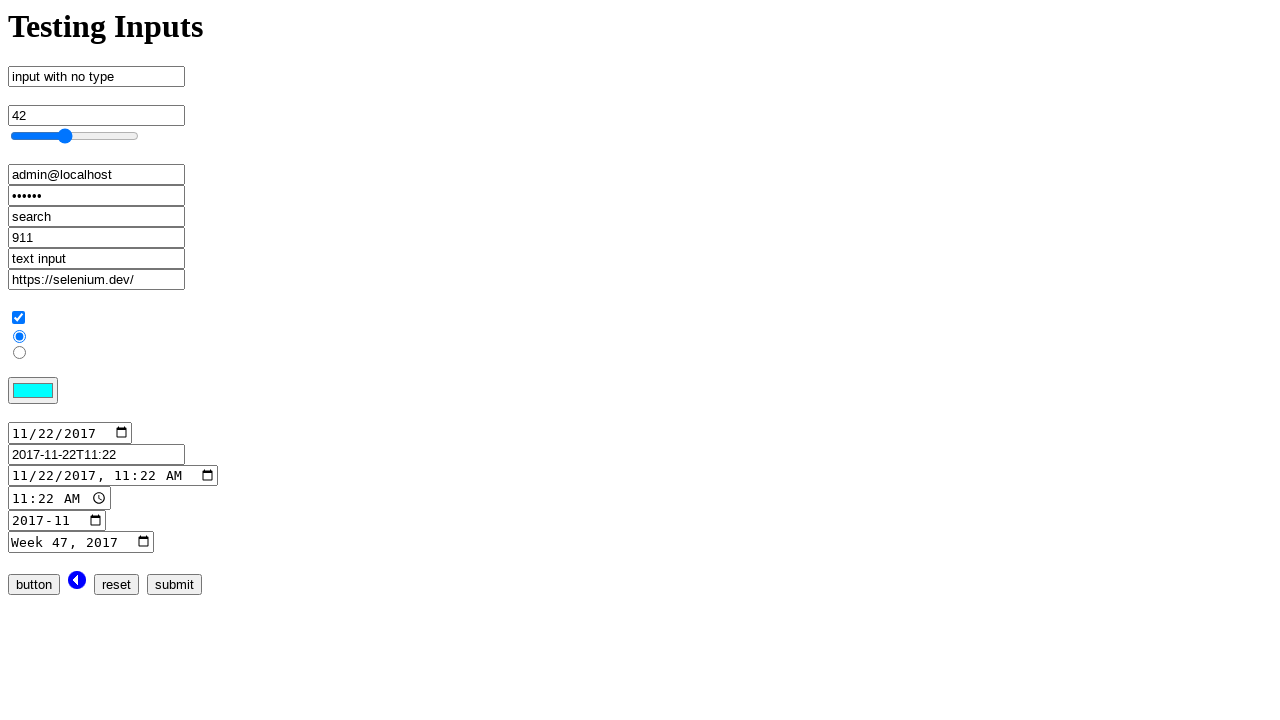

Navigated to inputs test page
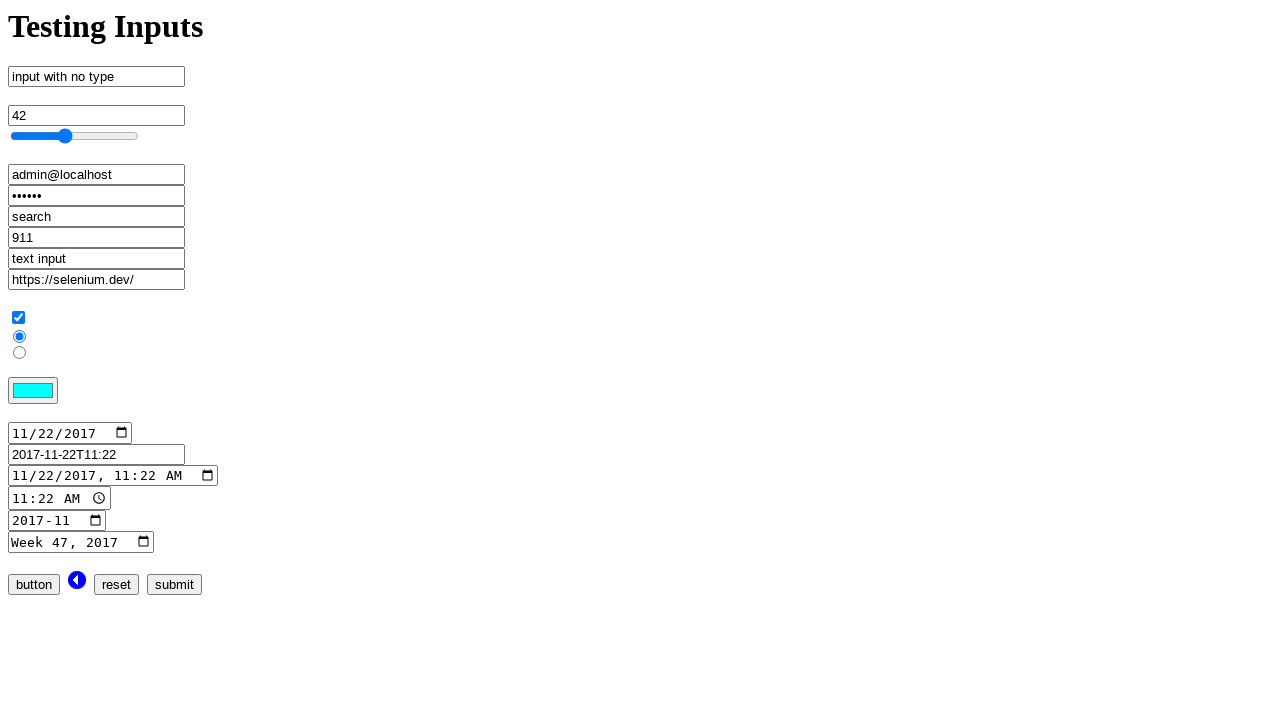

Entered email address 'admin@localhost.dev' into email input field on input[name='email_input']
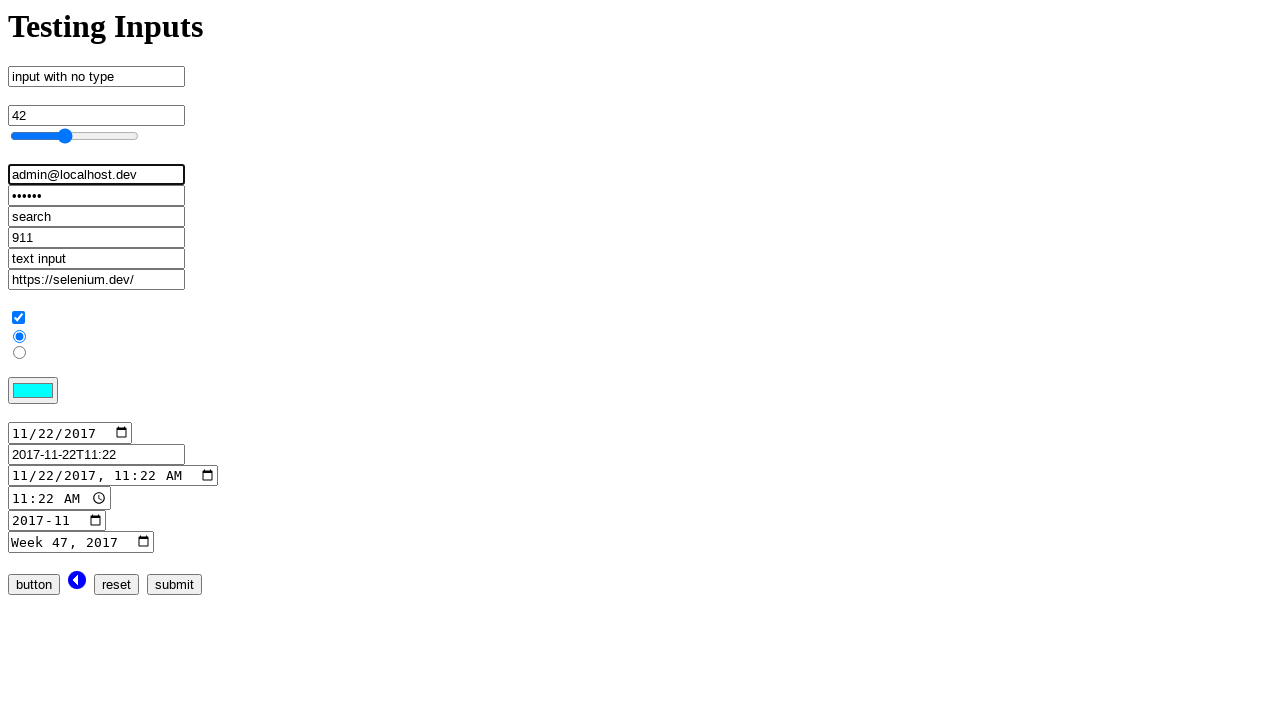

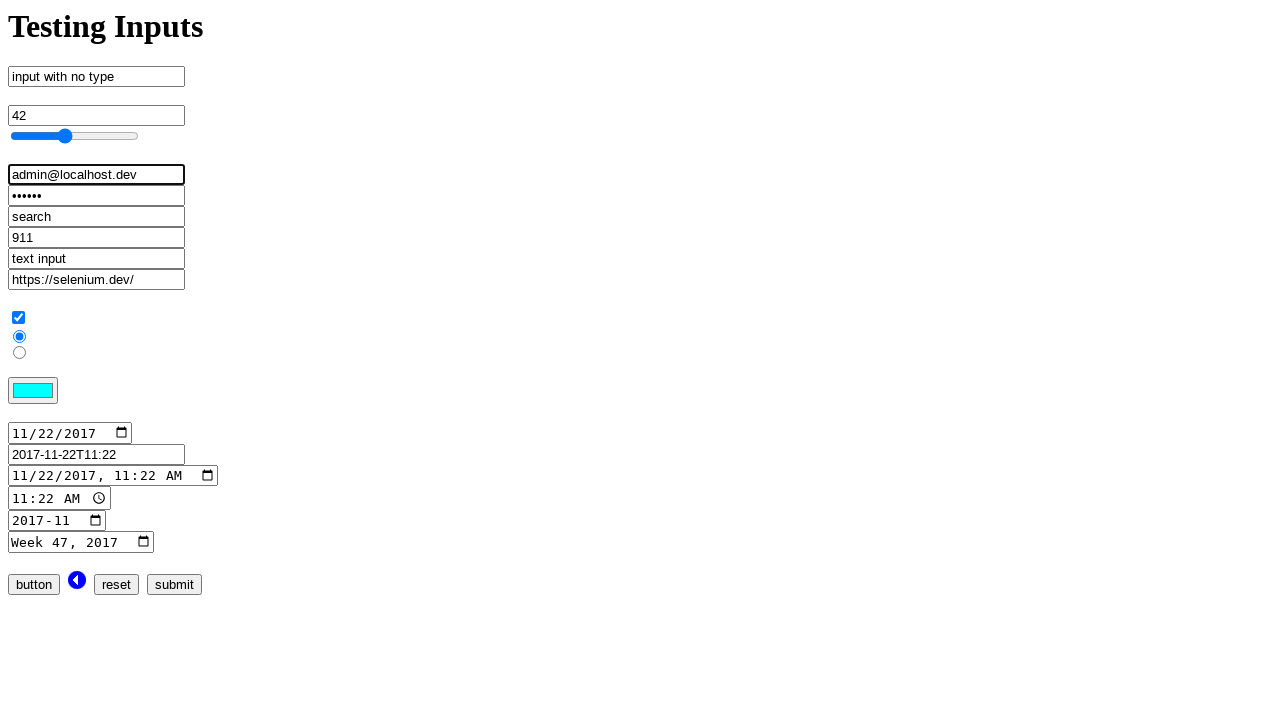